Navigates to the Sportland Lithuania website and verifies the page loads by waiting for content to appear.

Starting URL: https://sportland.lt/

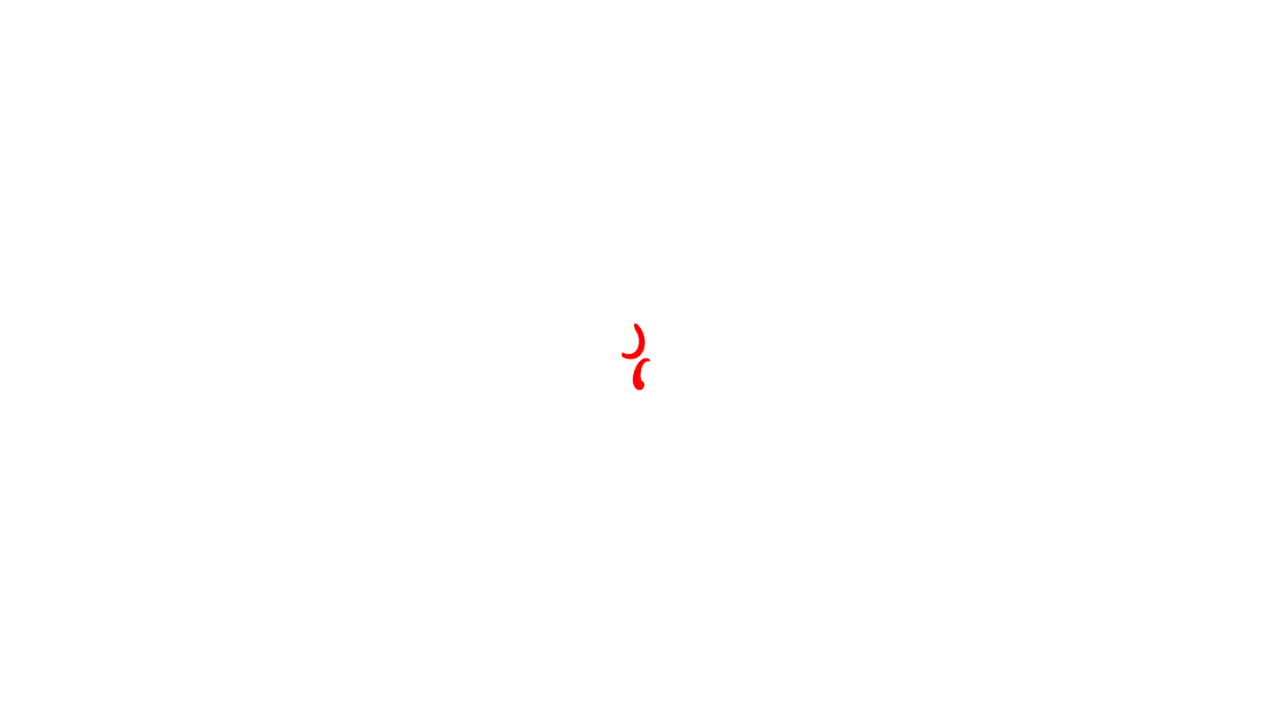

Waited for page to reach domcontentloaded state
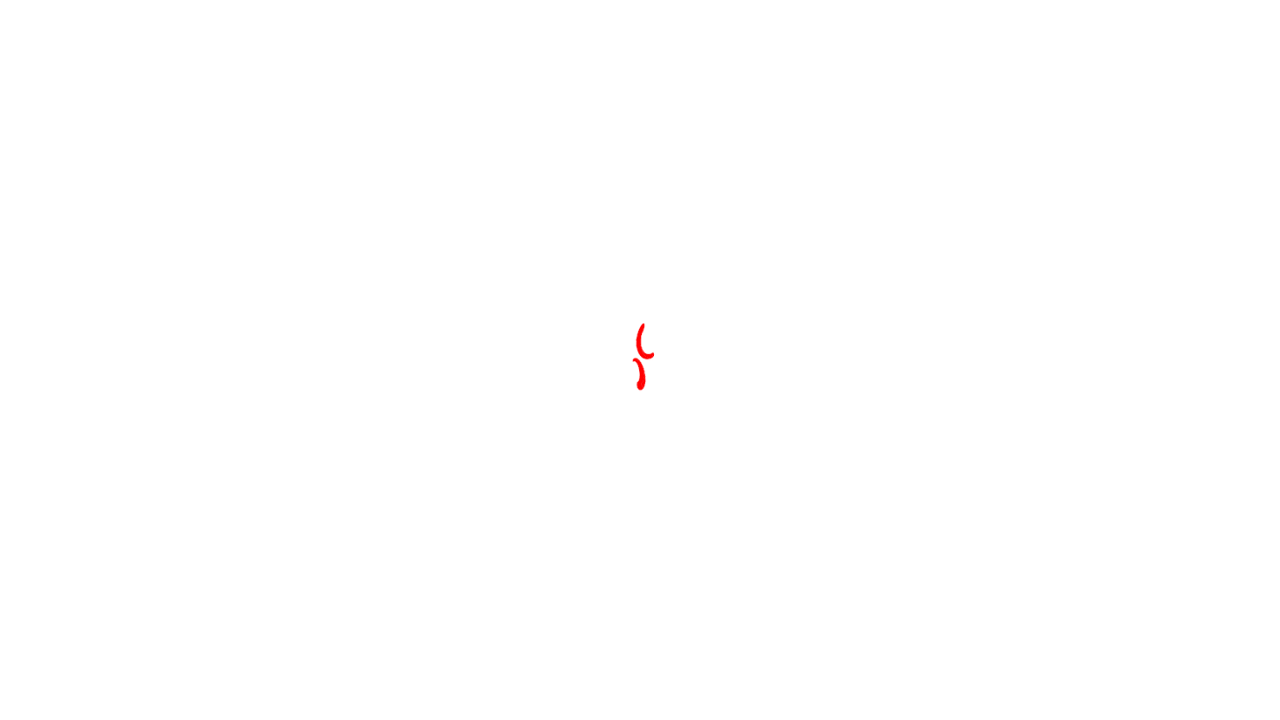

Verified that page title is present
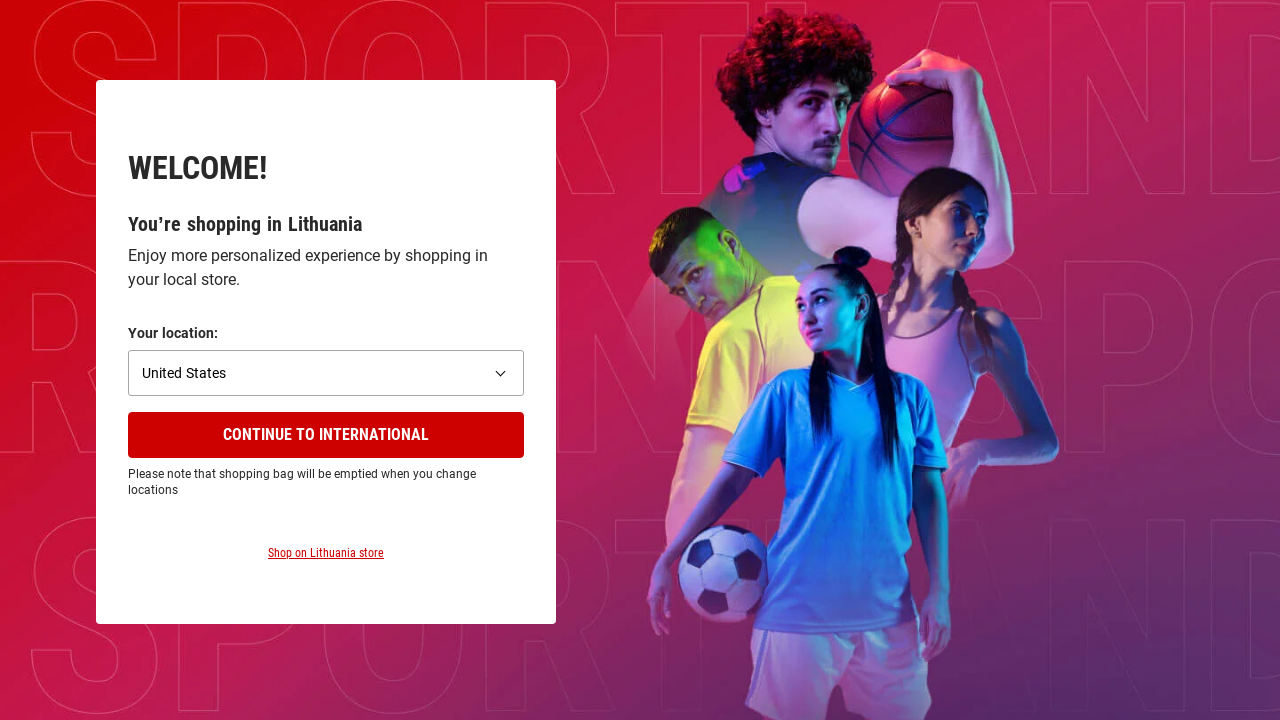

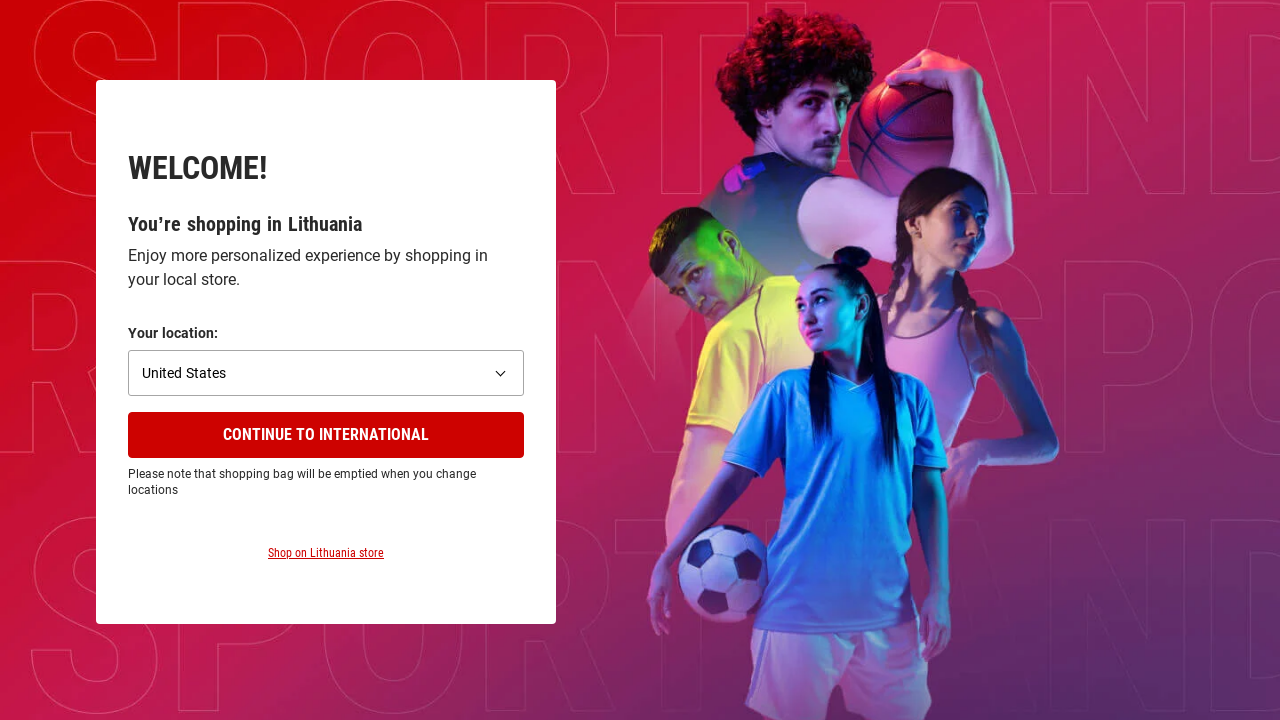